Verifies the Rifle Cases page title by navigating through the menu

Starting URL: https://www.glendale.com

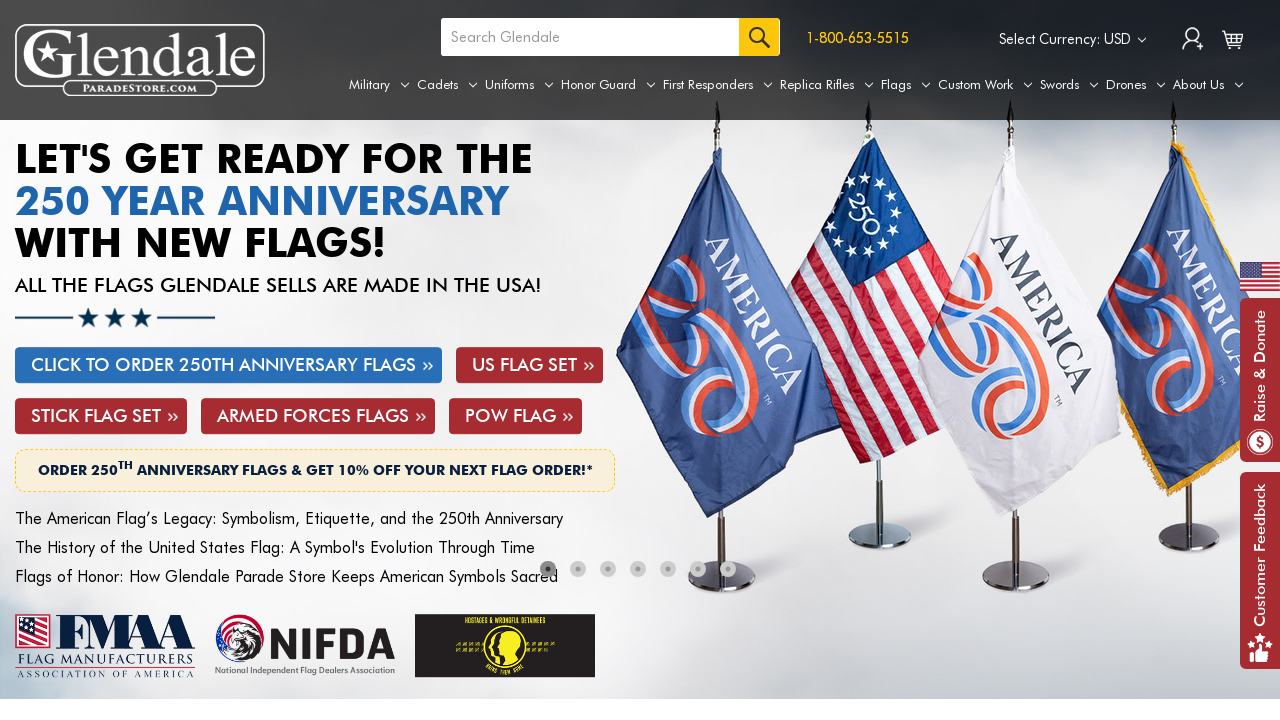

Hovered over the Replica Rifles tab in the menu at (827, 85) on a[aria-label='Replica Rifles']
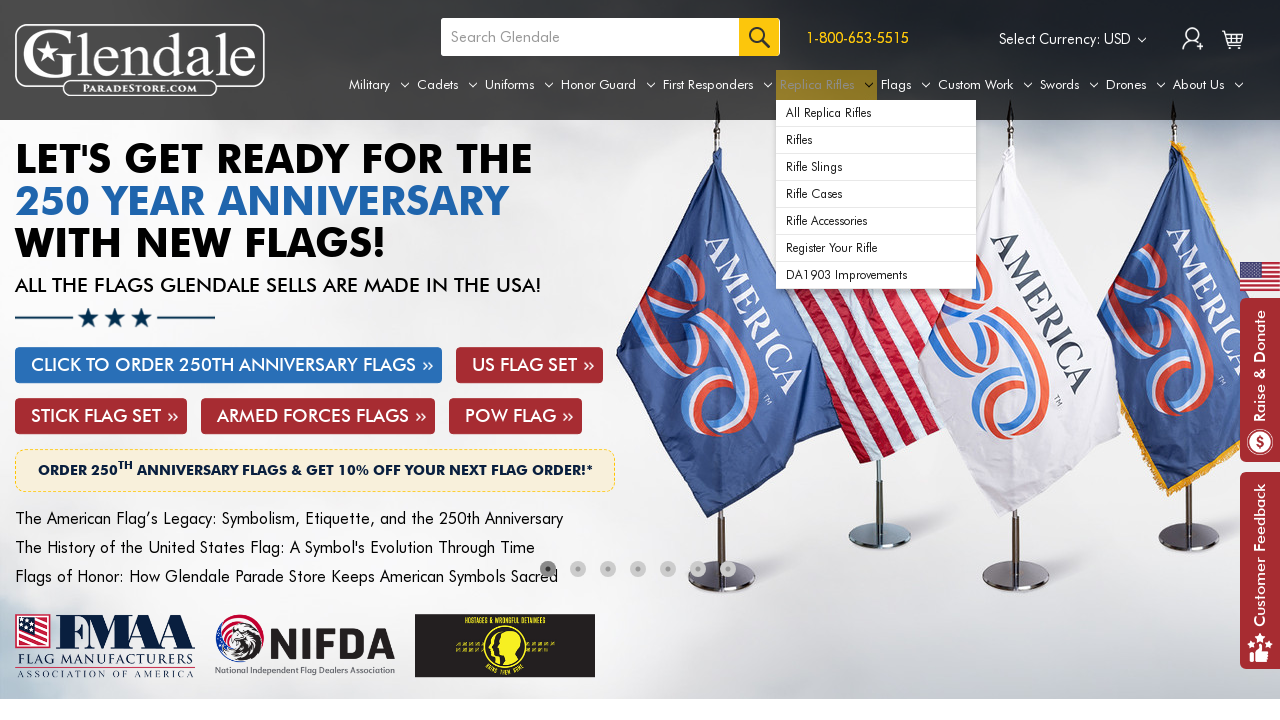

Clicked on Rifle Cases option from the dropdown menu at (876, 194) on #navPages-49 ul.navPage-subMenu-list li.navPage-subMenu-item:nth-child(4) a
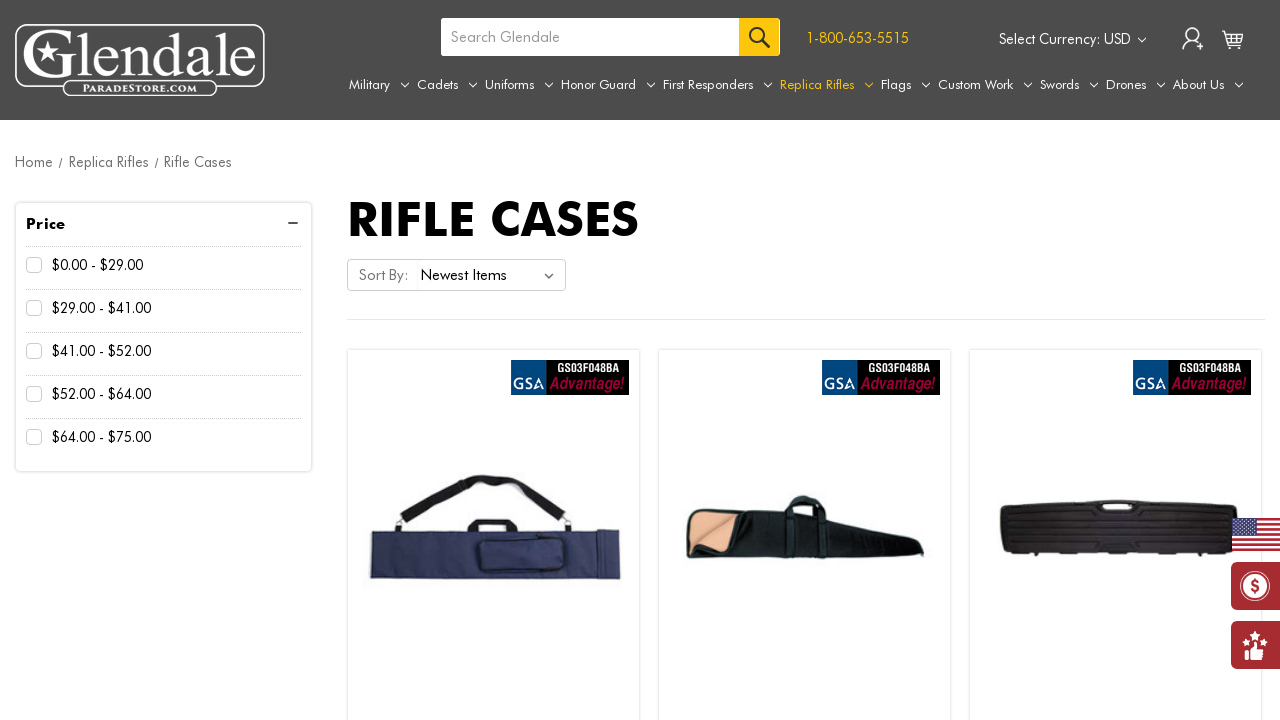

Waited for Rifle Cases page to load completely
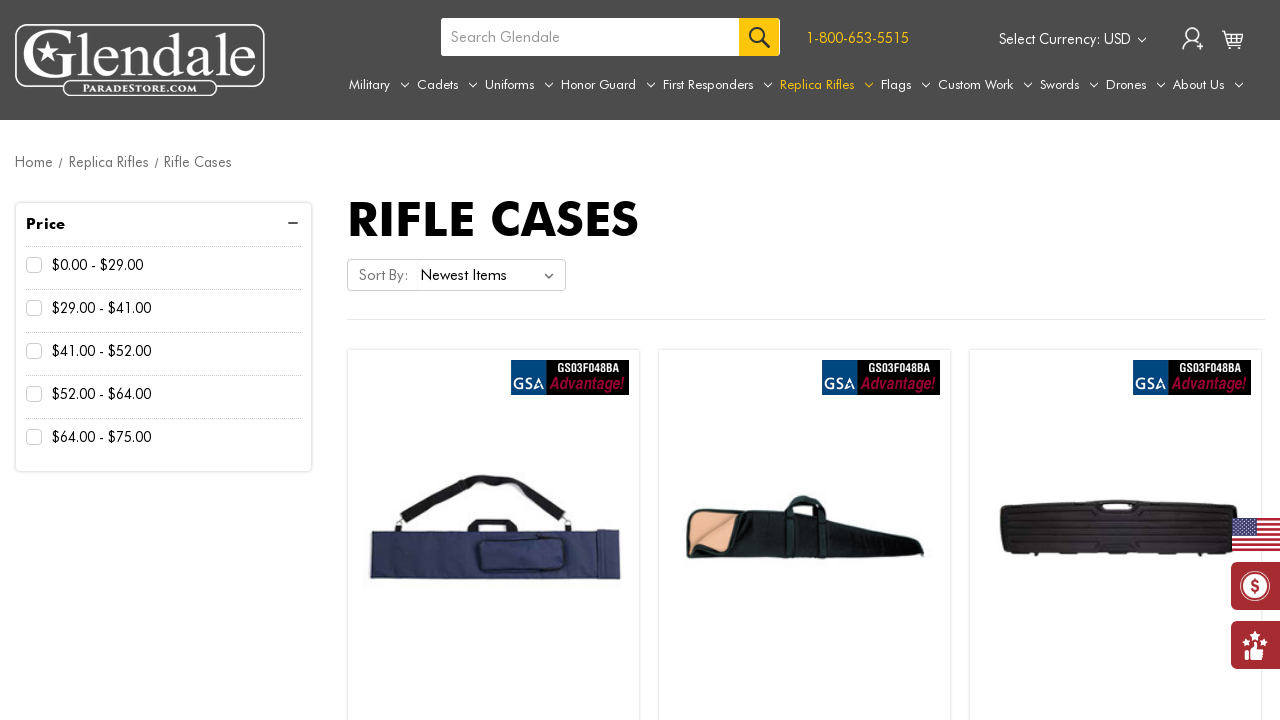

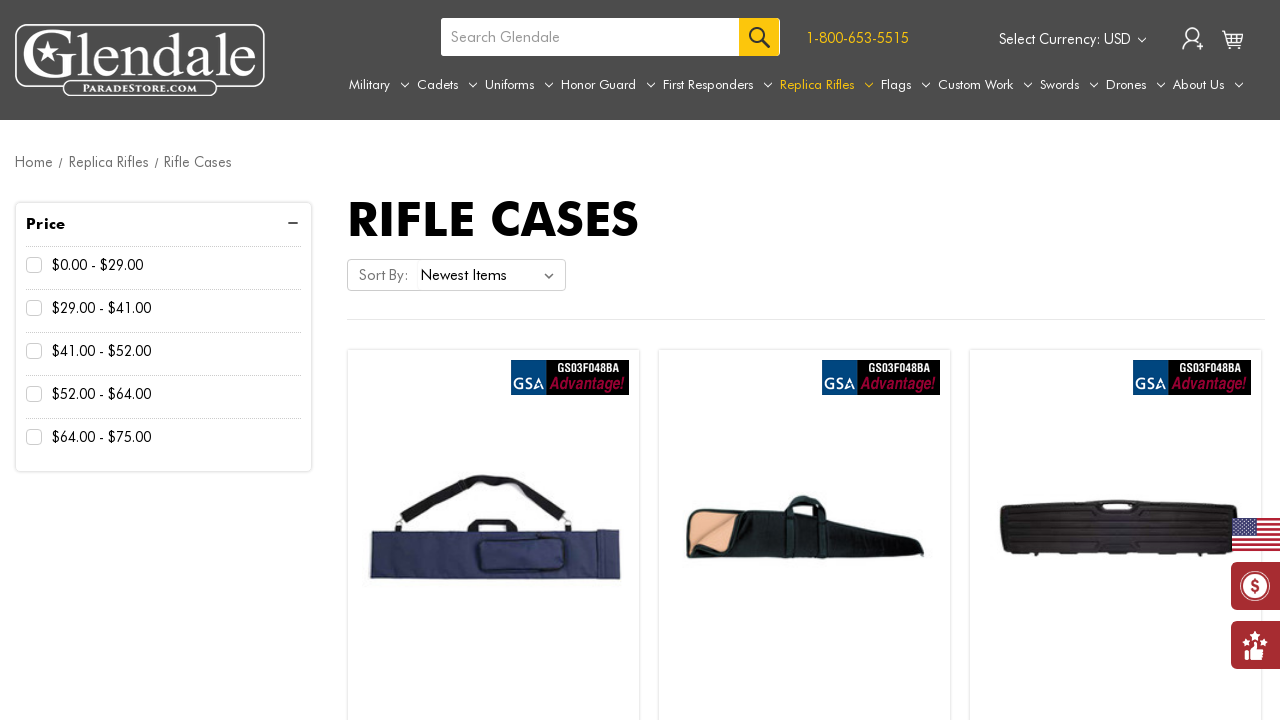